Tests checkbox selection and passenger count functionality on a travel booking form by toggling senior citizen discount and increasing adult passenger count

Starting URL: https://rahulshettyacademy.com/dropdownsPractise/

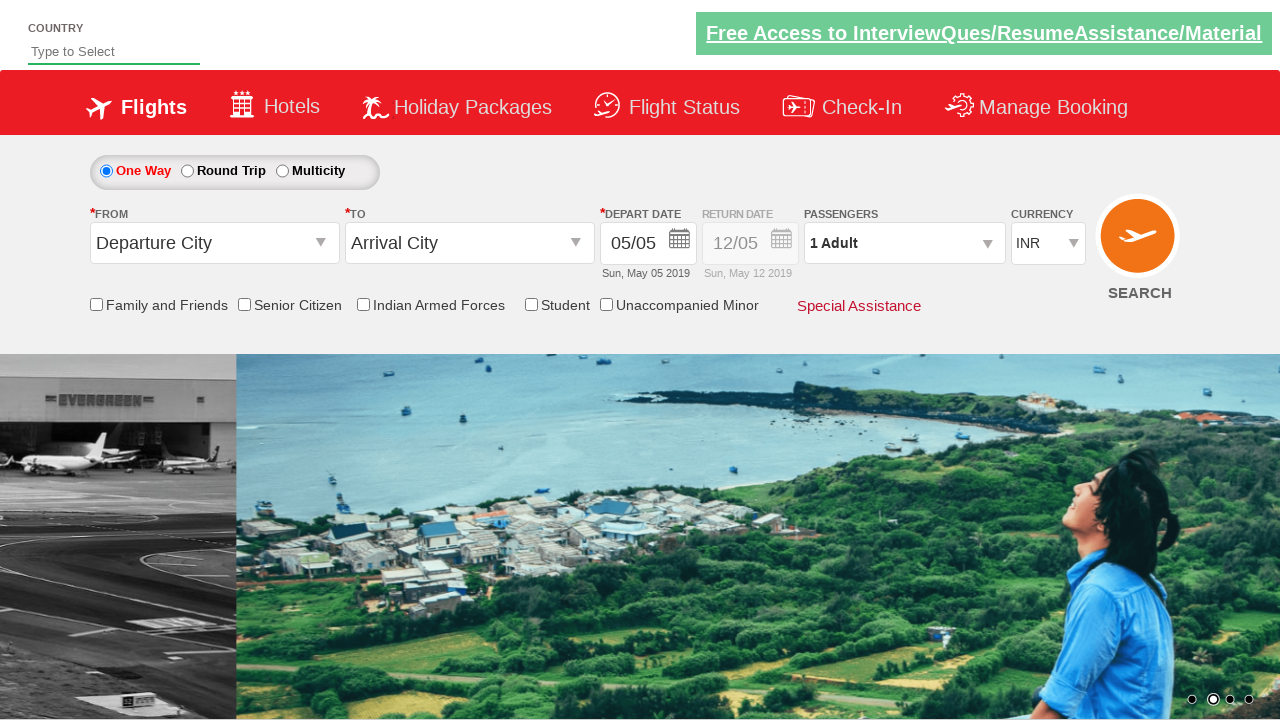

Verified senior citizen discount checkbox is not selected initially
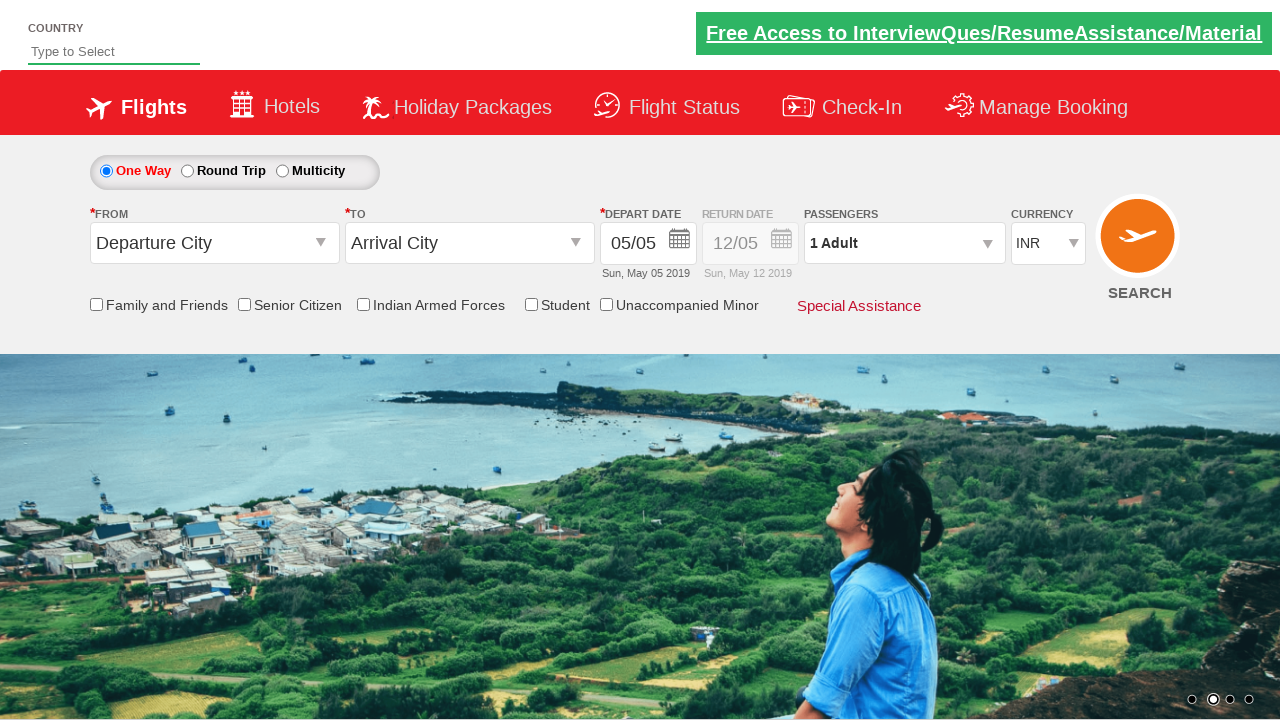

Clicked senior citizen discount checkbox at (244, 304) on input[id*='SeniorCitizenDiscount']
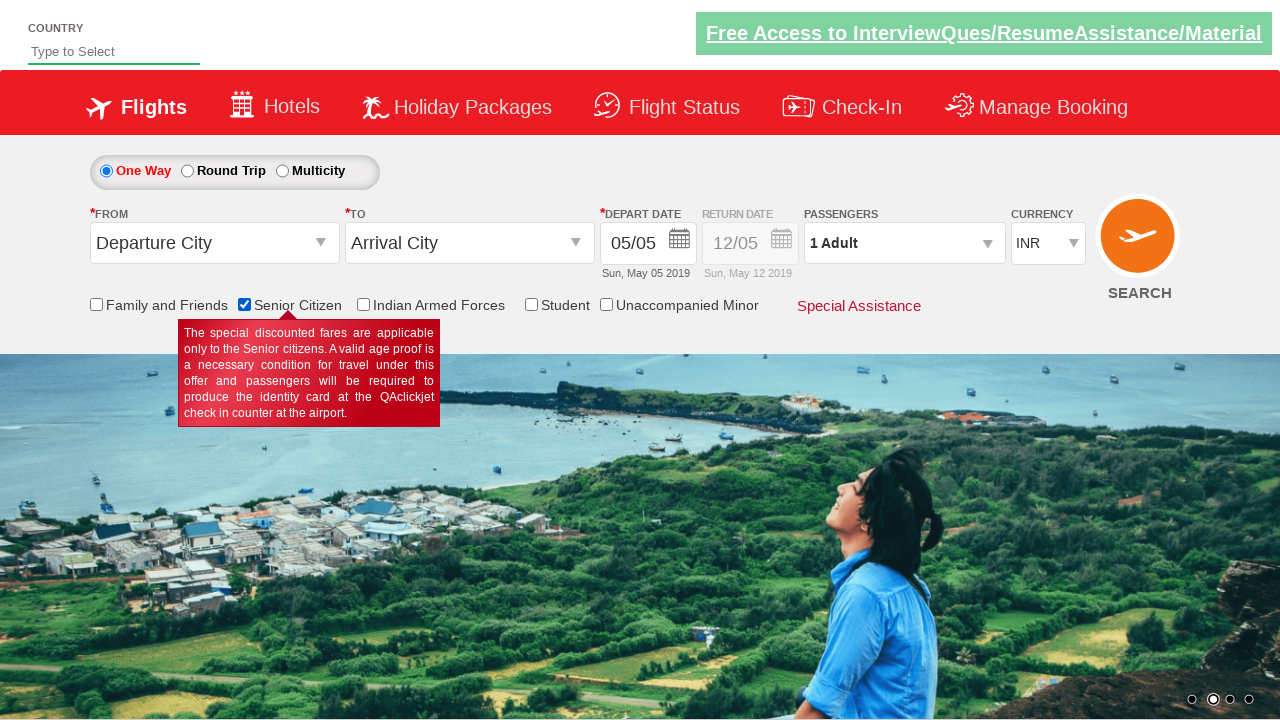

Verified senior citizen discount checkbox is now selected
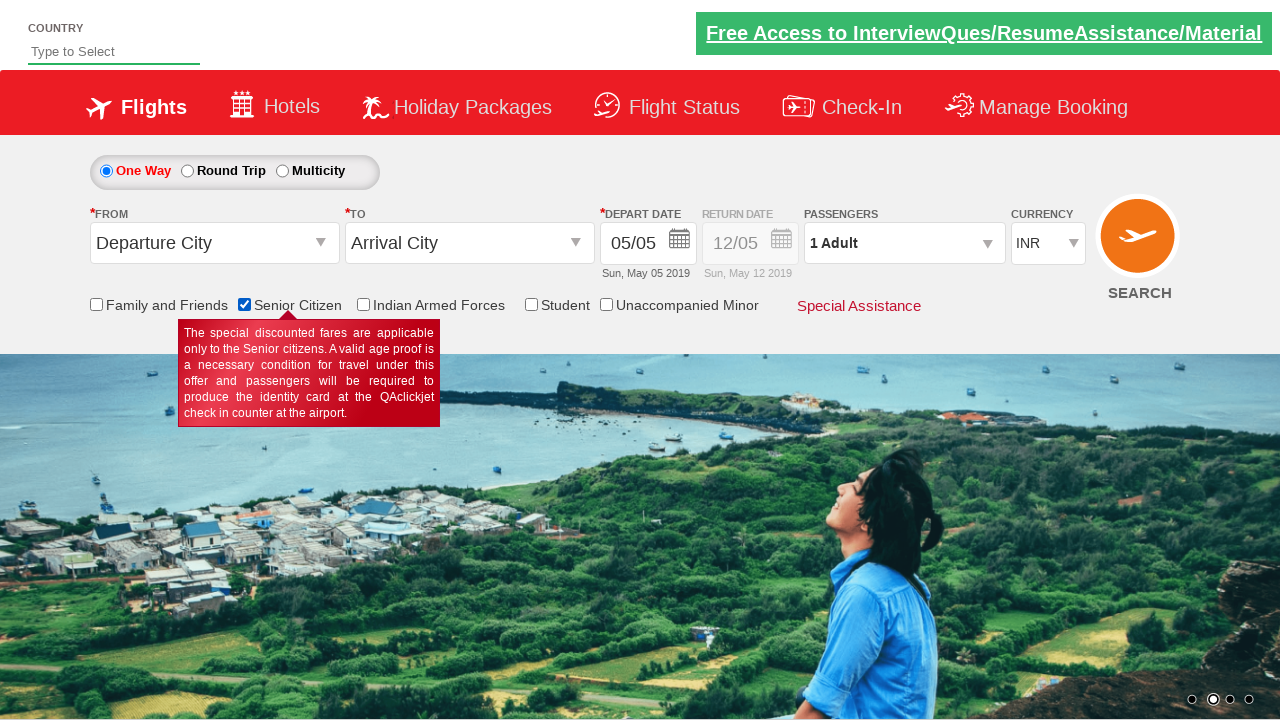

Retrieved total checkbox count: 6
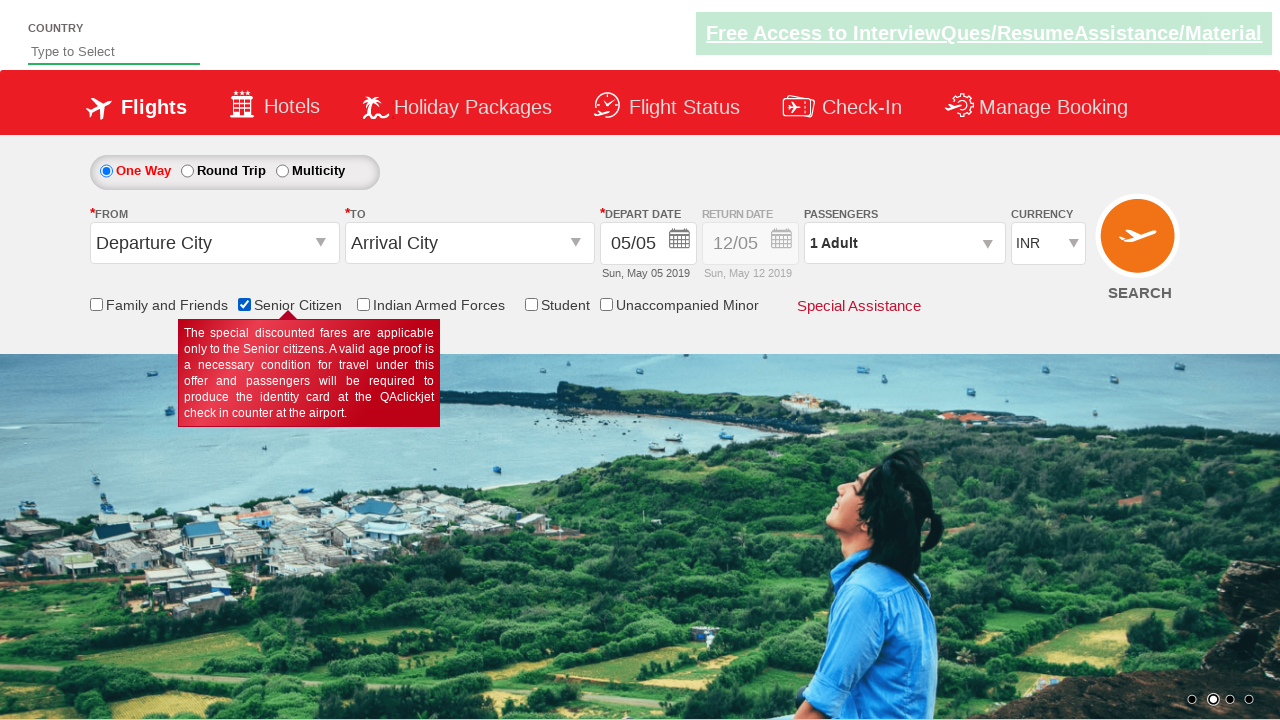

Clicked passenger info dropdown to open it at (904, 243) on #divpaxinfo
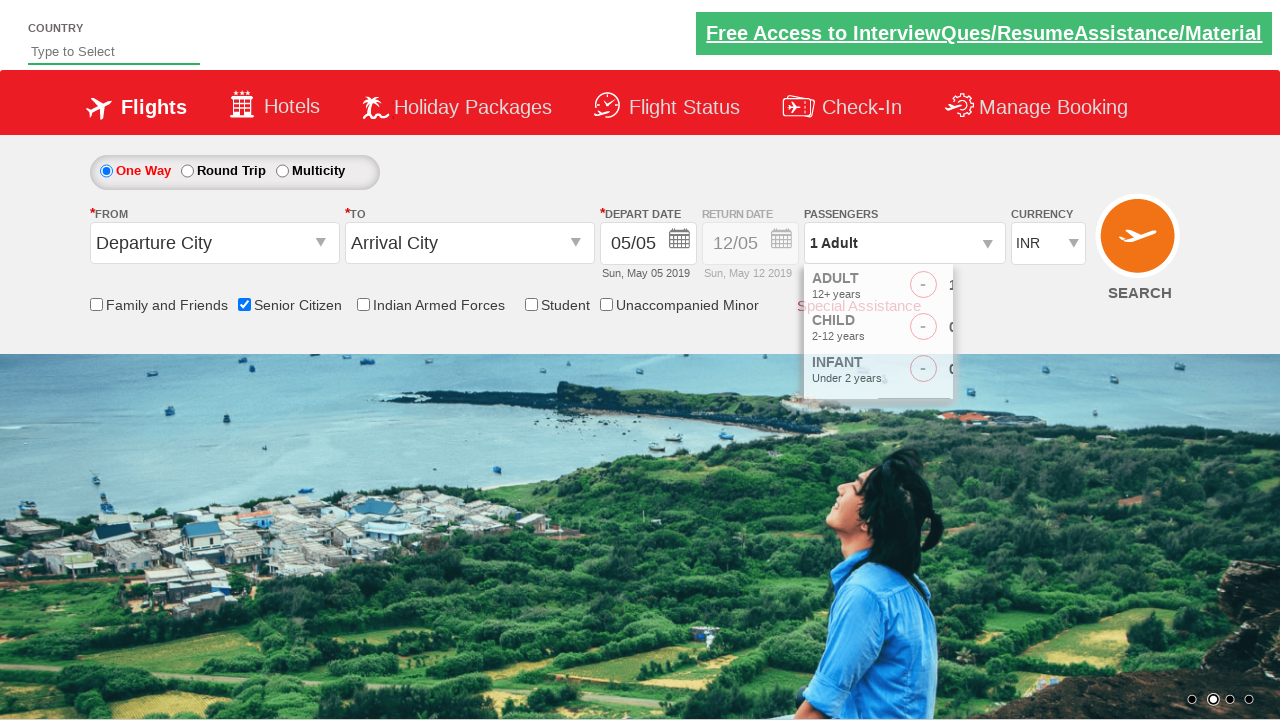

Waited 2 seconds for dropdown to open
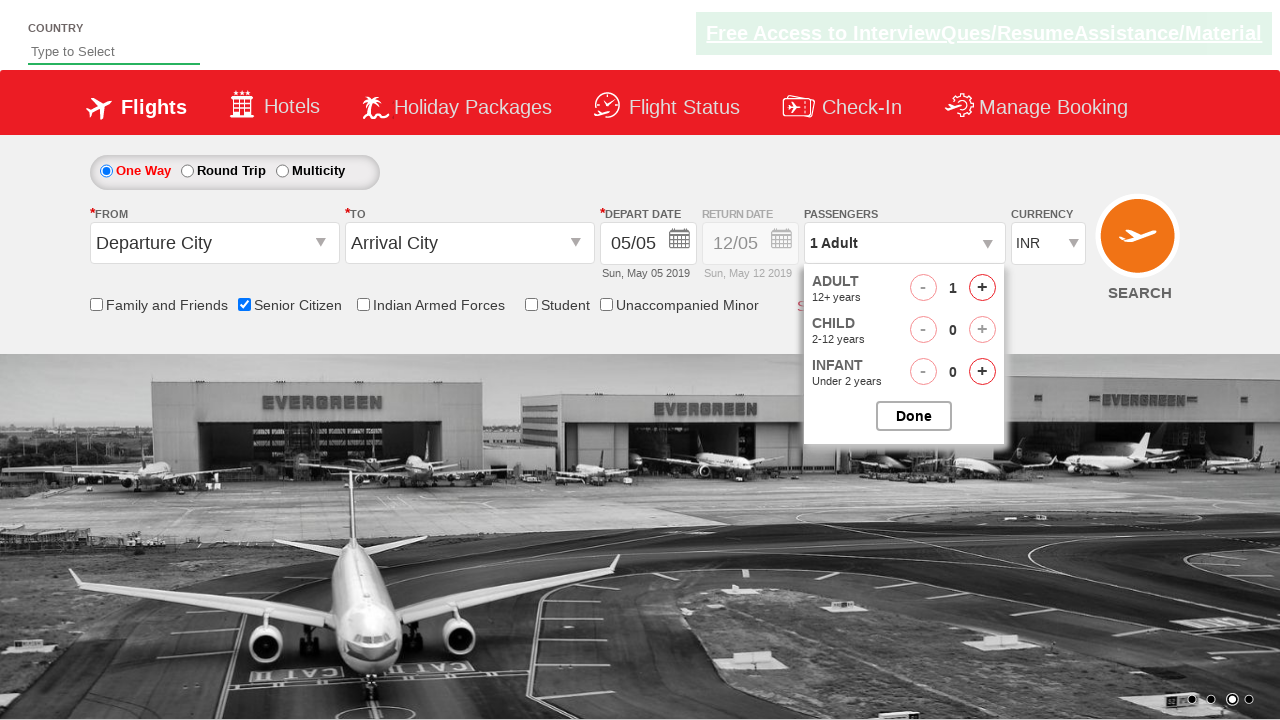

Retrieved initial passenger info text: 1 Adult
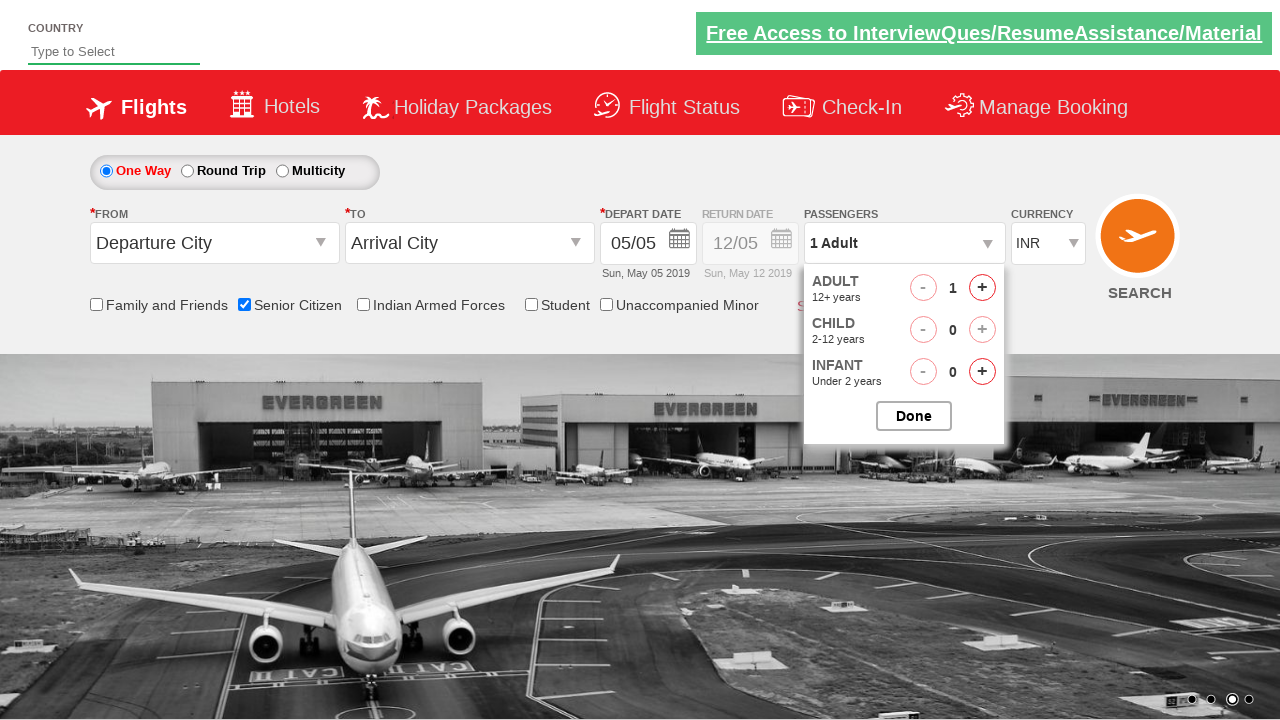

Clicked increment adult button (iteration 1 of 4) at (982, 288) on #hrefIncAdt
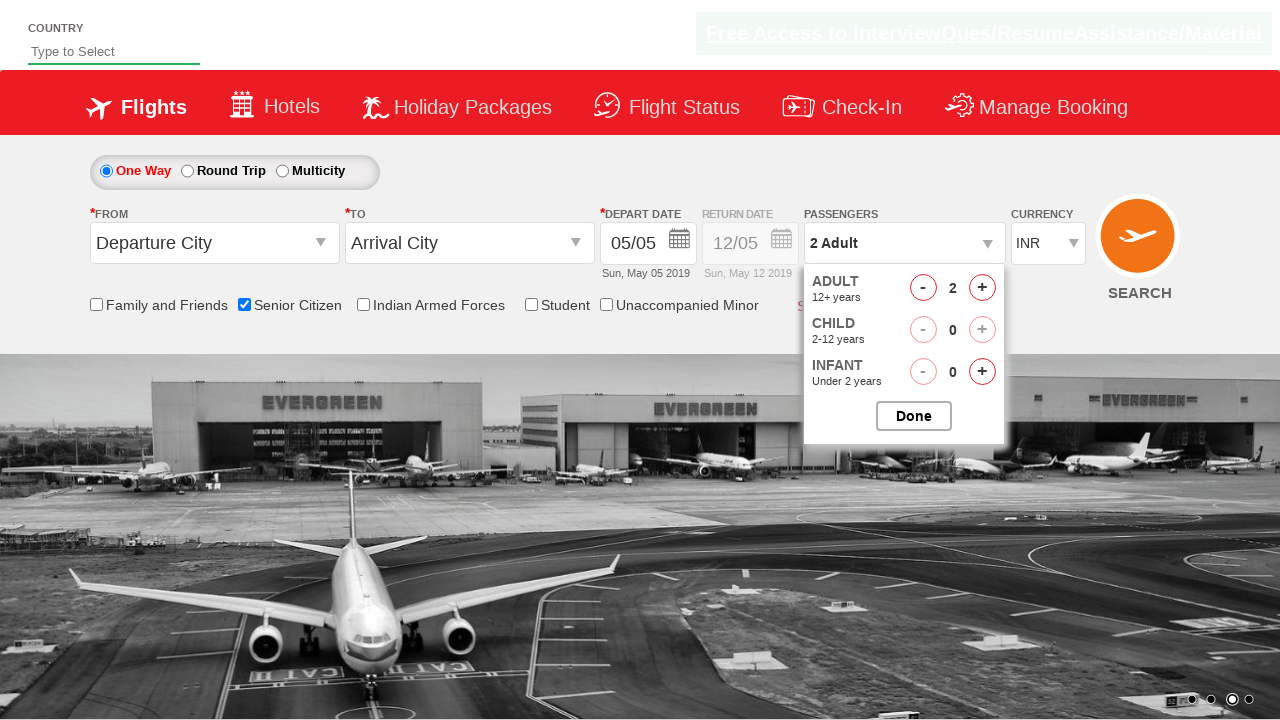

Clicked increment adult button (iteration 2 of 4) at (982, 288) on #hrefIncAdt
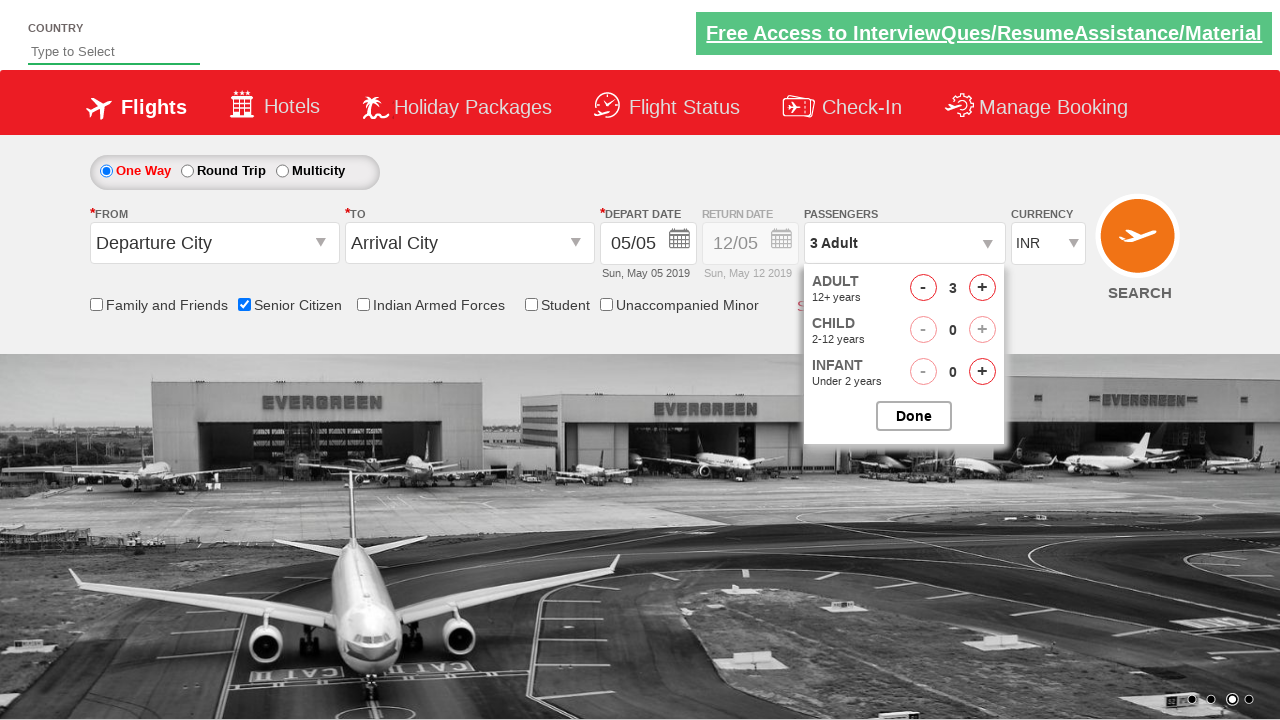

Clicked increment adult button (iteration 3 of 4) at (982, 288) on #hrefIncAdt
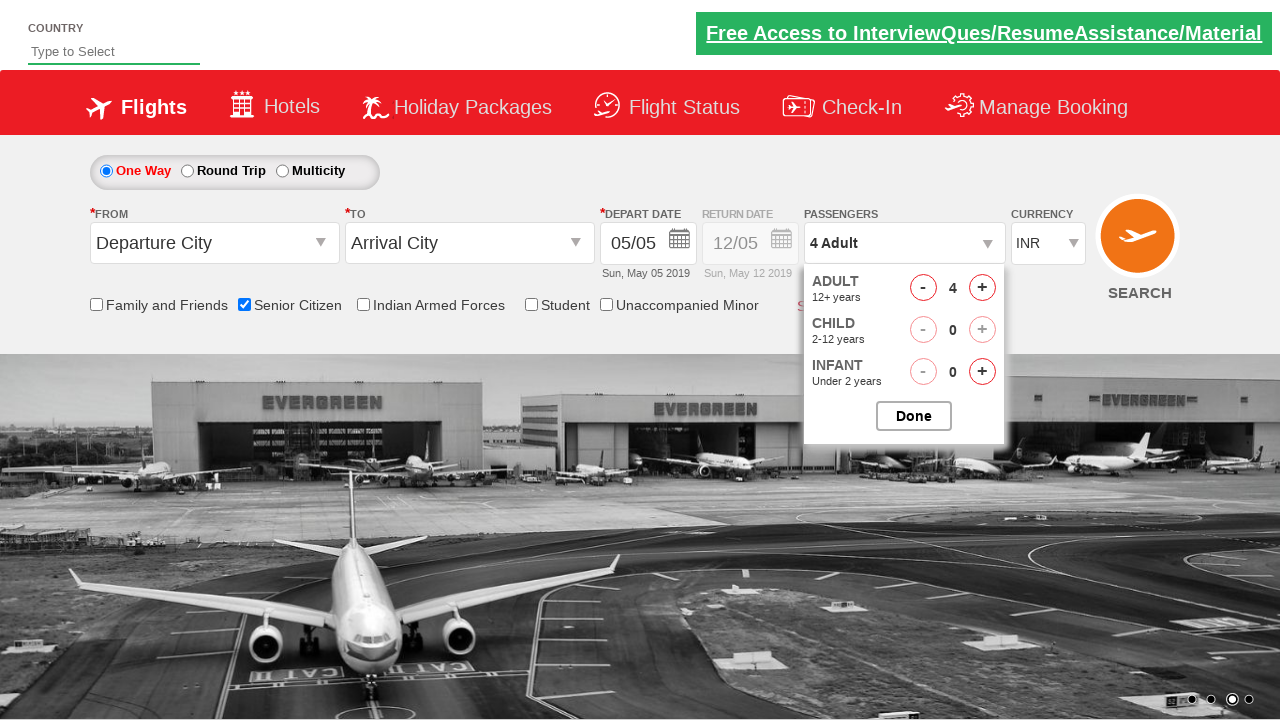

Clicked increment adult button (iteration 4 of 4) at (982, 288) on #hrefIncAdt
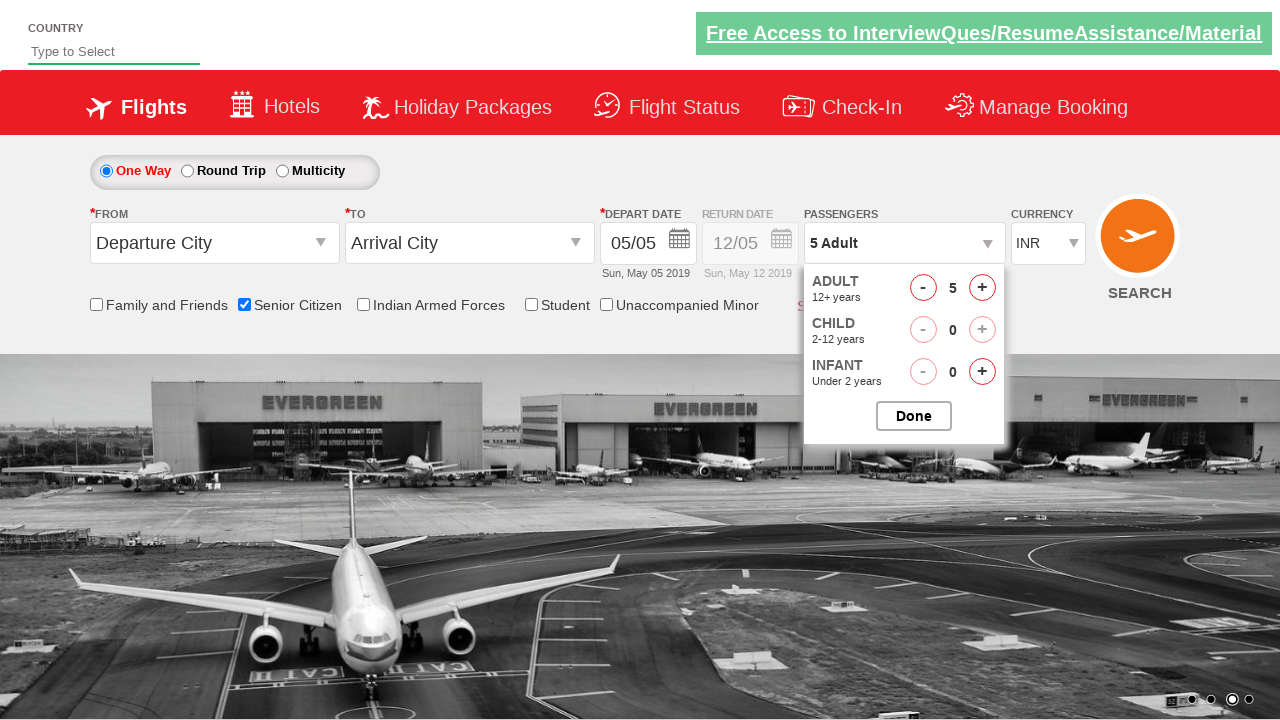

Closed passenger selection dropdown at (914, 416) on #btnclosepaxoption
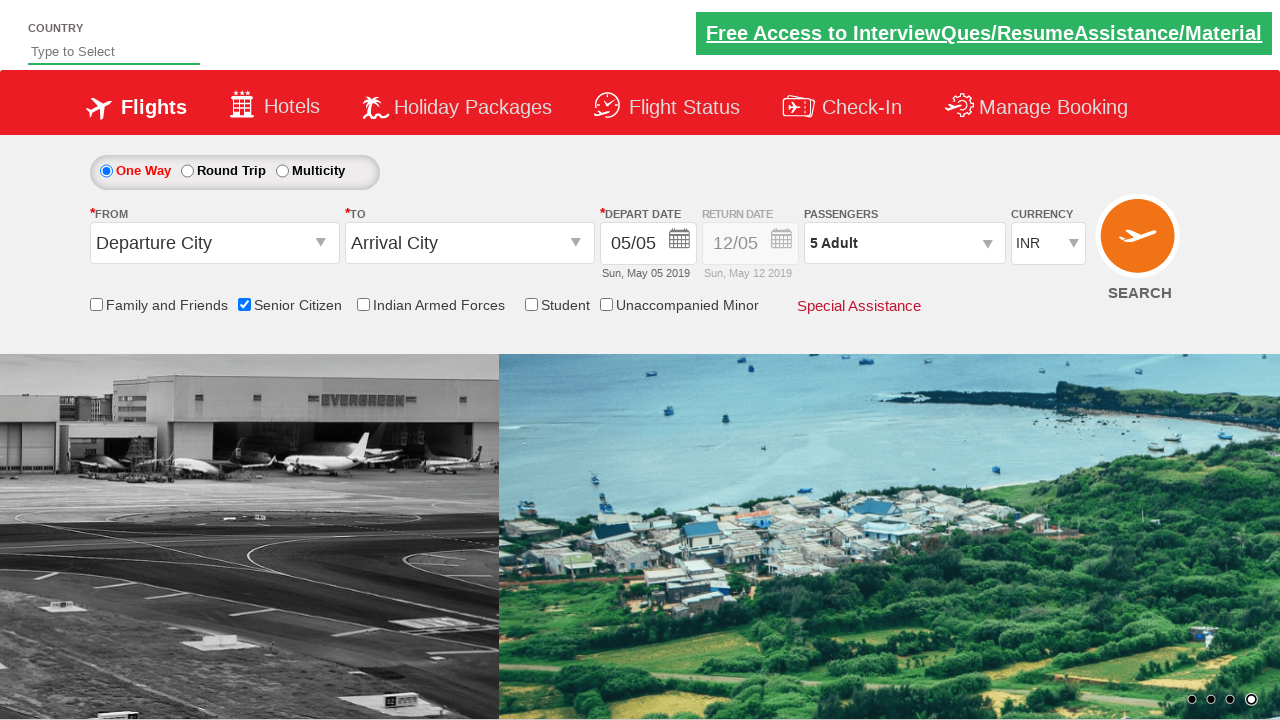

Verified passenger count is '5 Adult'
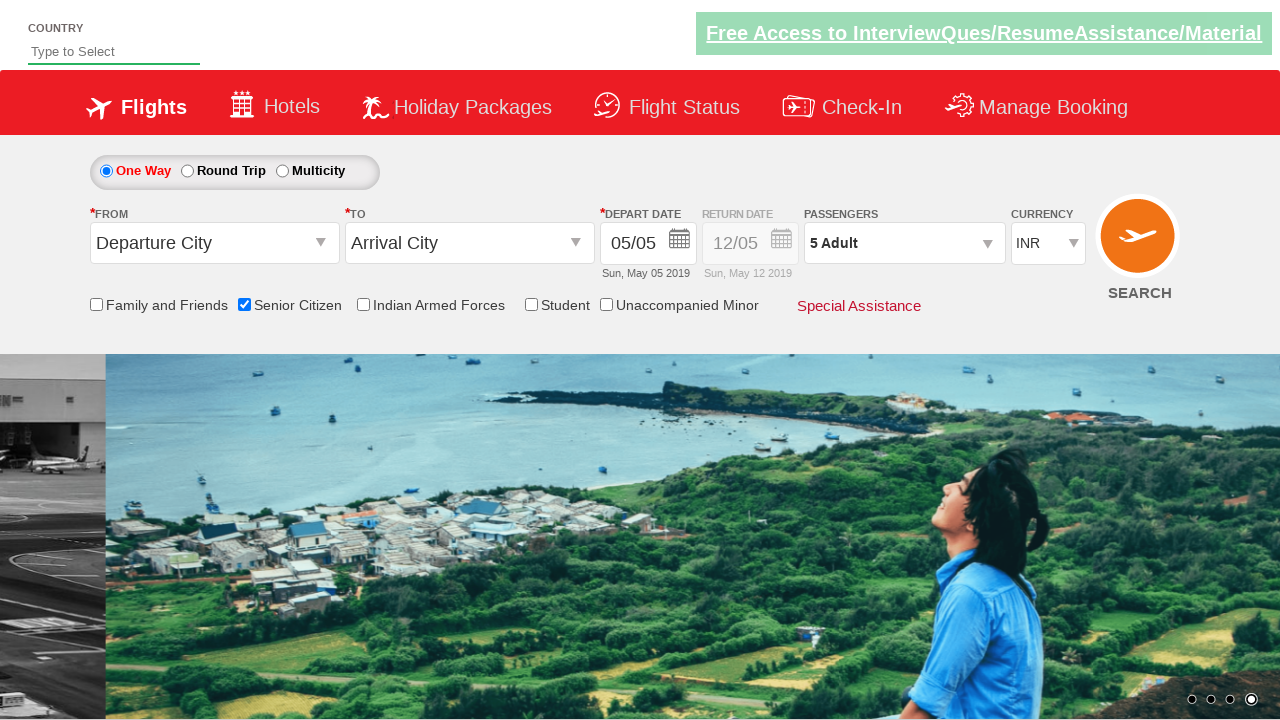

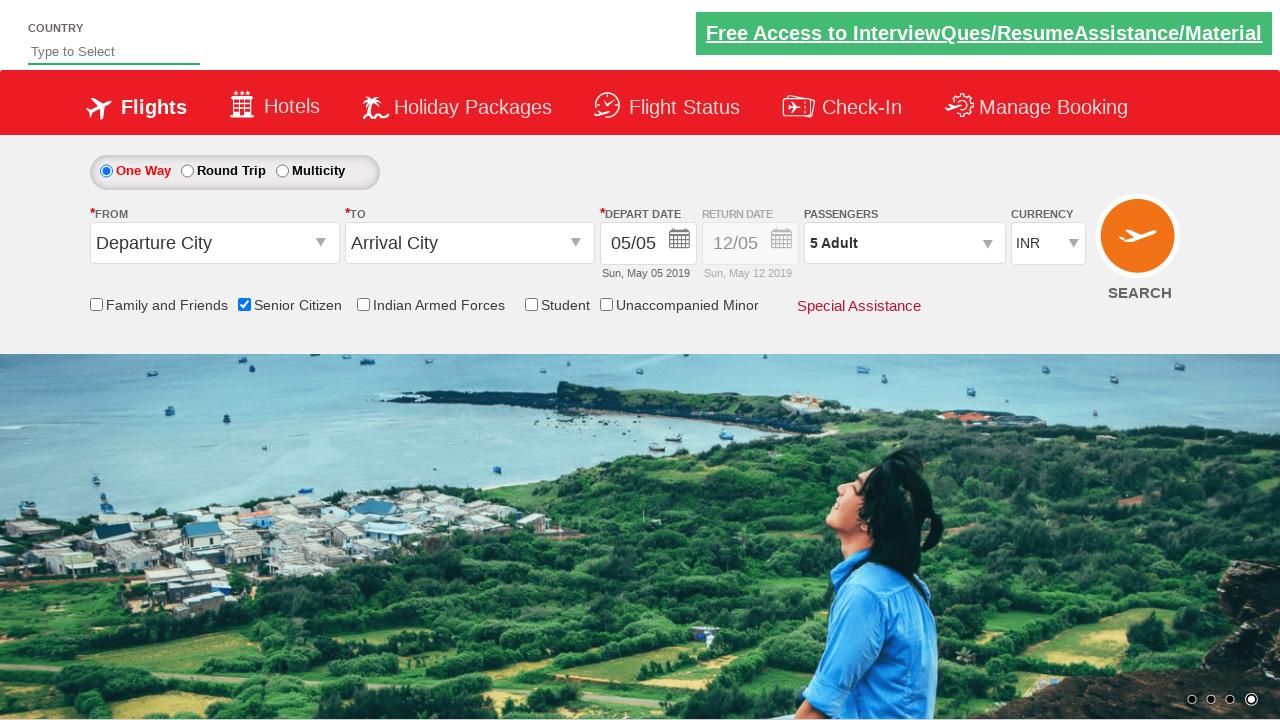